Navigates to a table page and scrolls to the bottom of the page to view all content

Starting URL: https://leafground.com/table.xhtml

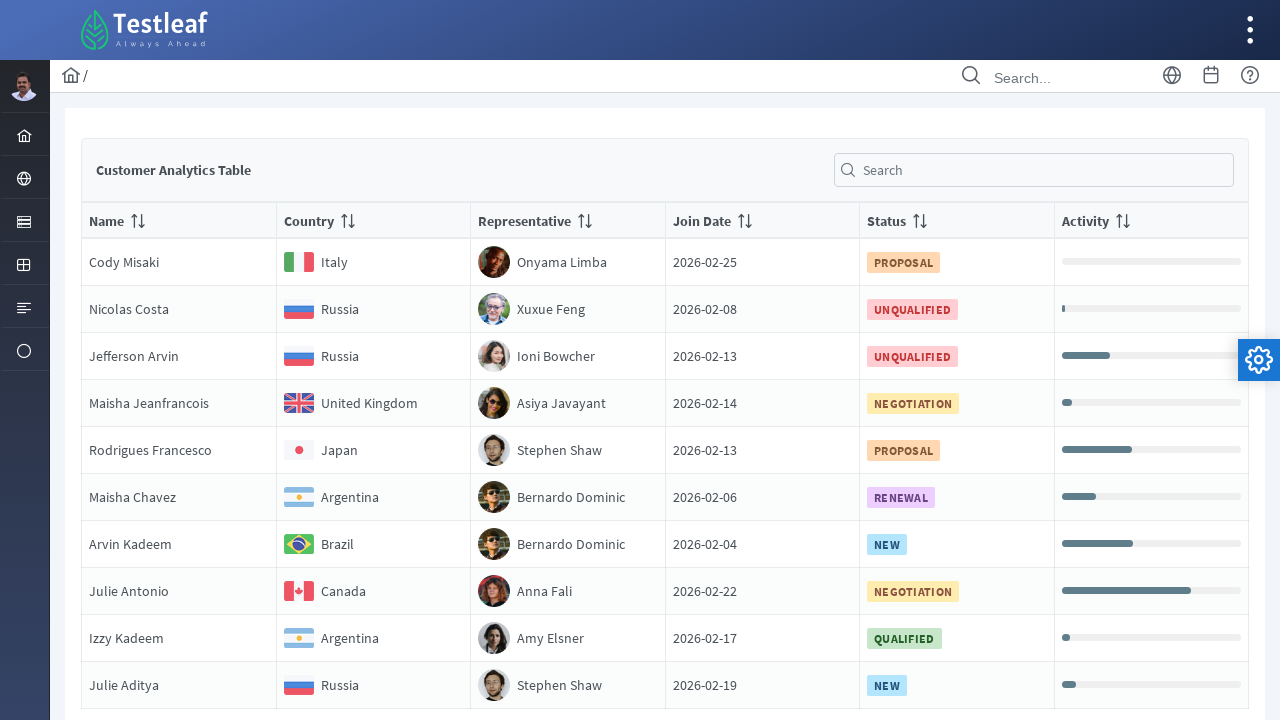

Navigated to table page at https://leafground.com/table.xhtml
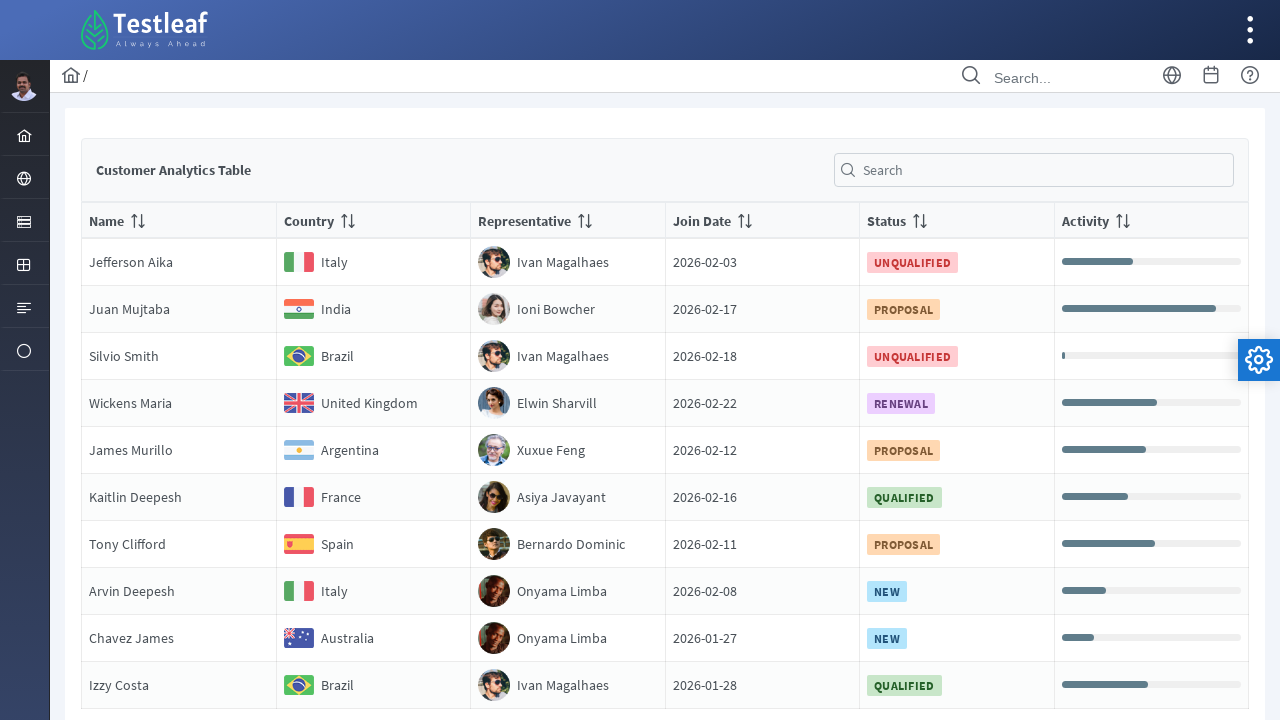

Scrolled to the bottom of the page to view all table content
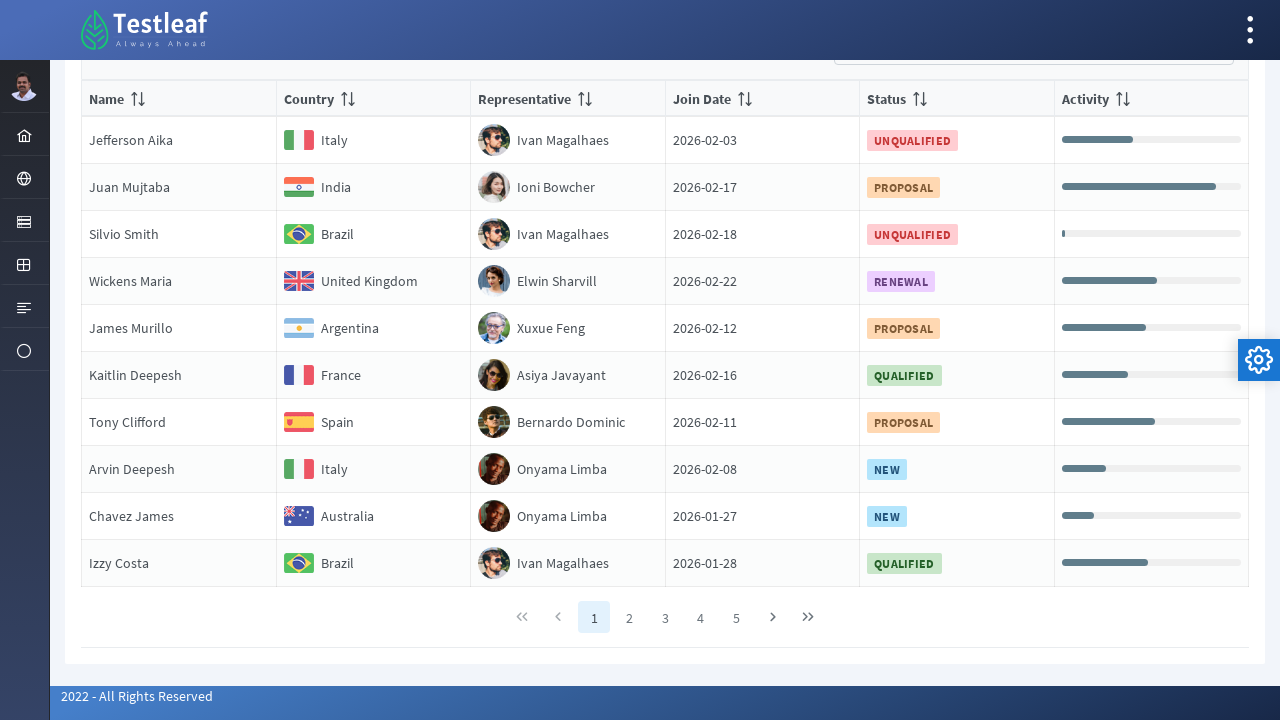

Waited 1 second for lazy-loaded content to load
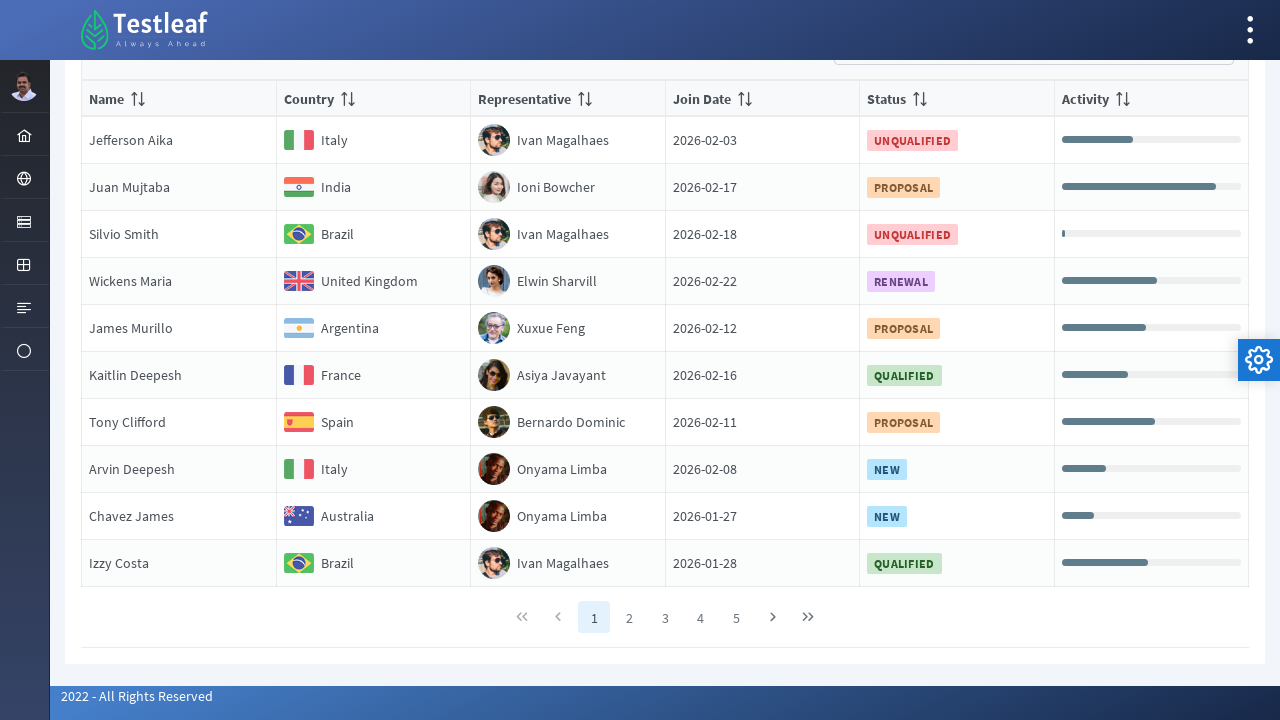

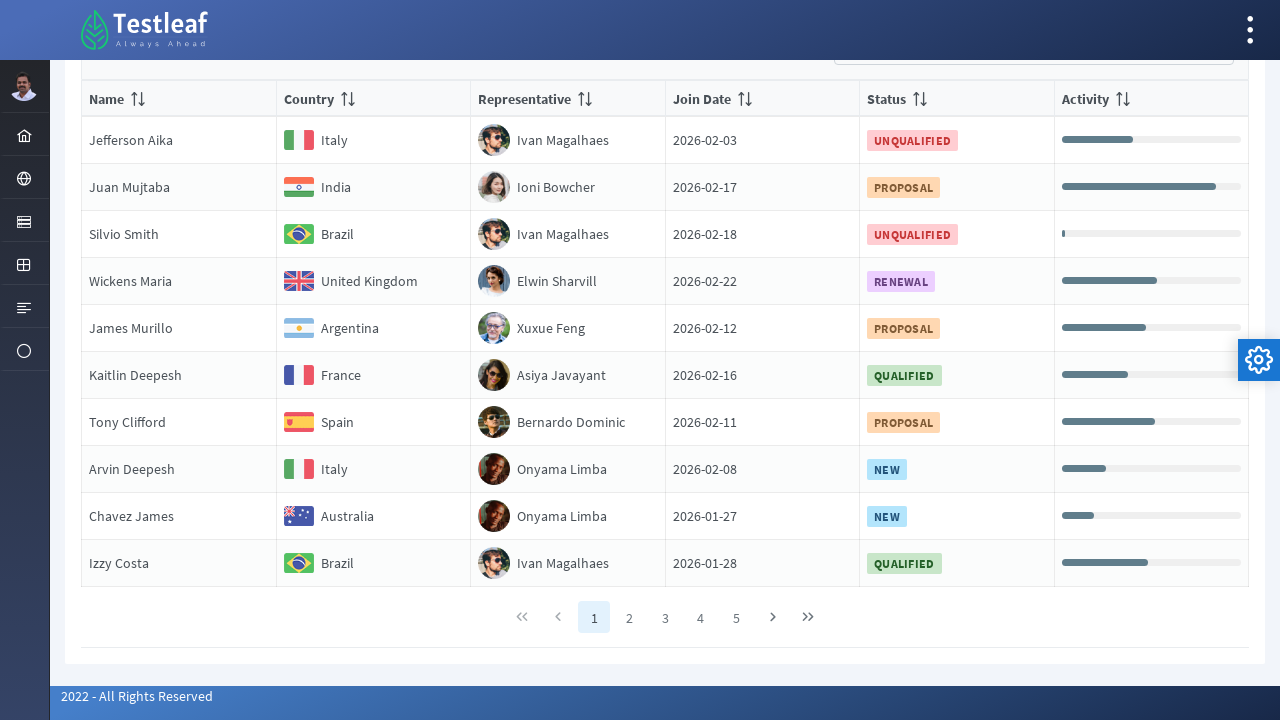